Navigates to Selenium website and clicks on the WebDriver documentation link to verify navigation works correctly

Starting URL: https://www.selenium.dev/

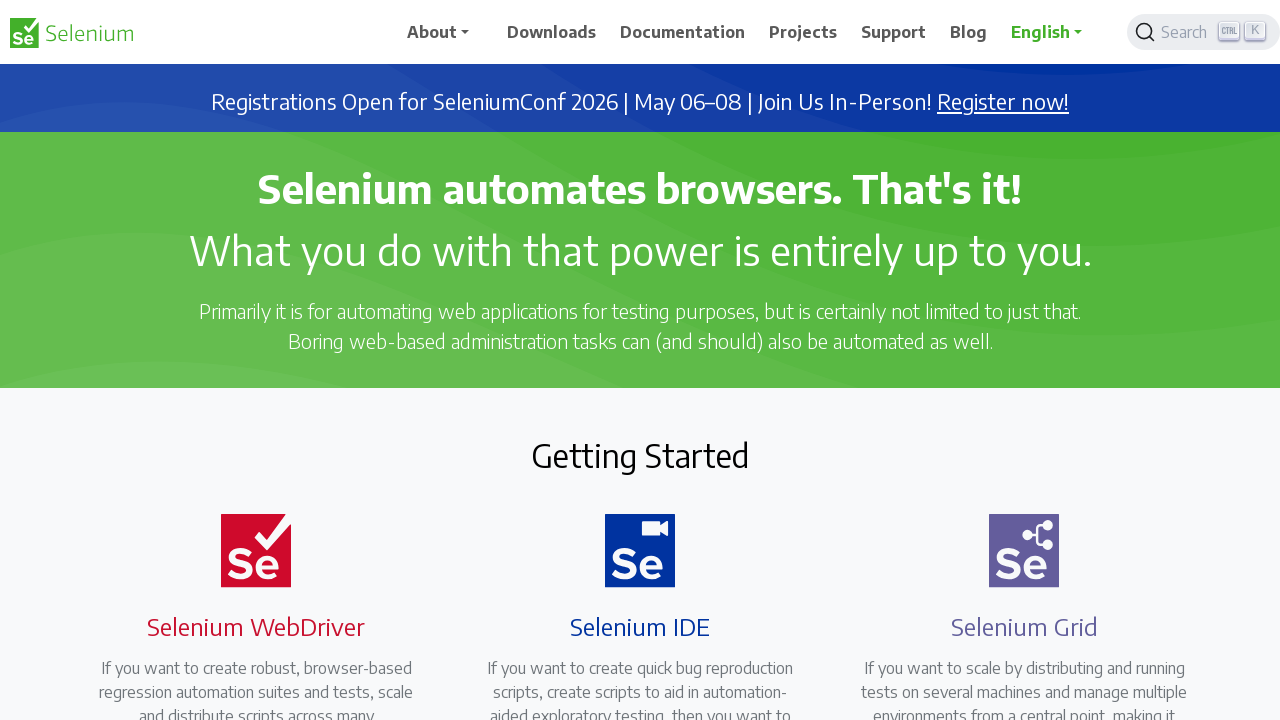

Navigated to Selenium website
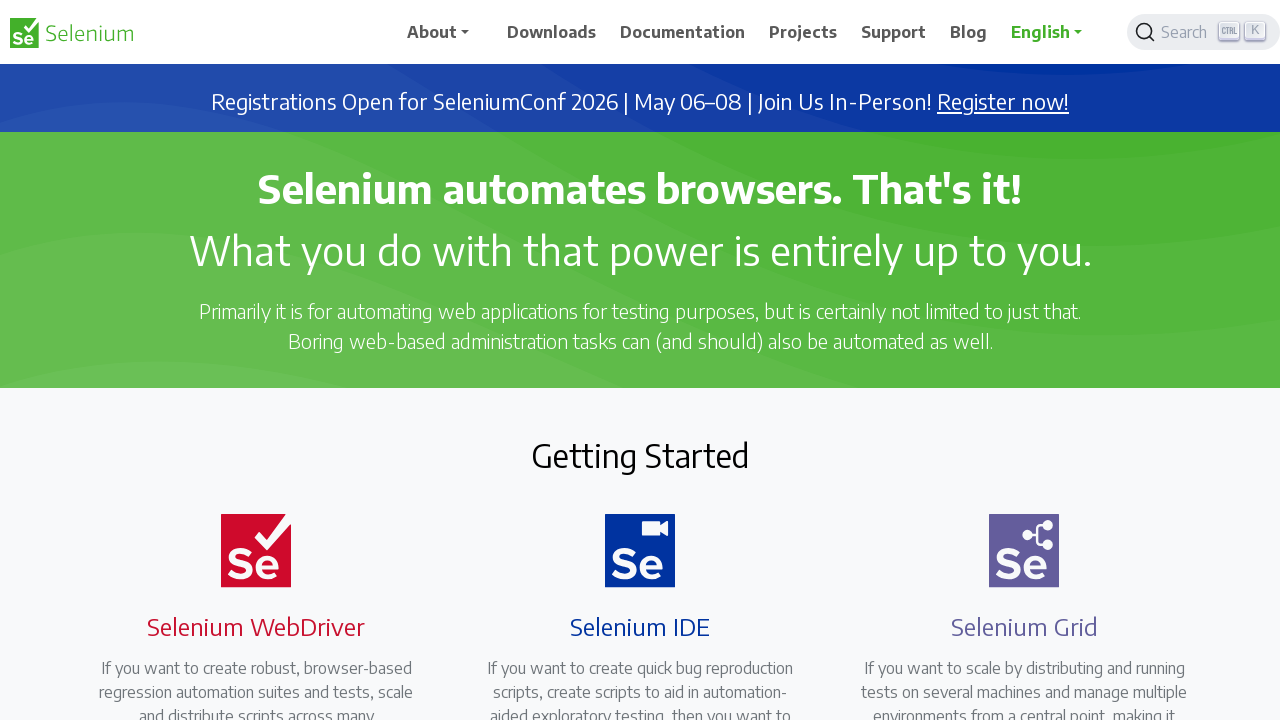

Located WebDriver documentation link
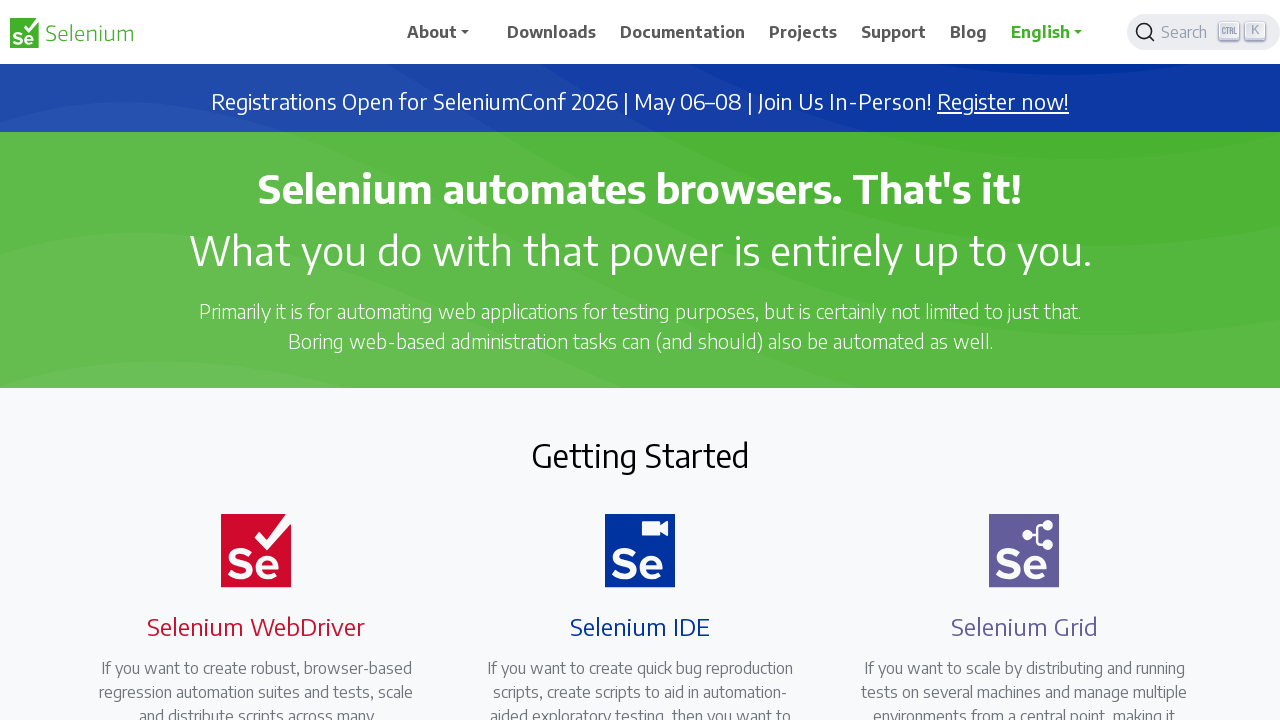

Clicked WebDriver documentation link via JavaScript
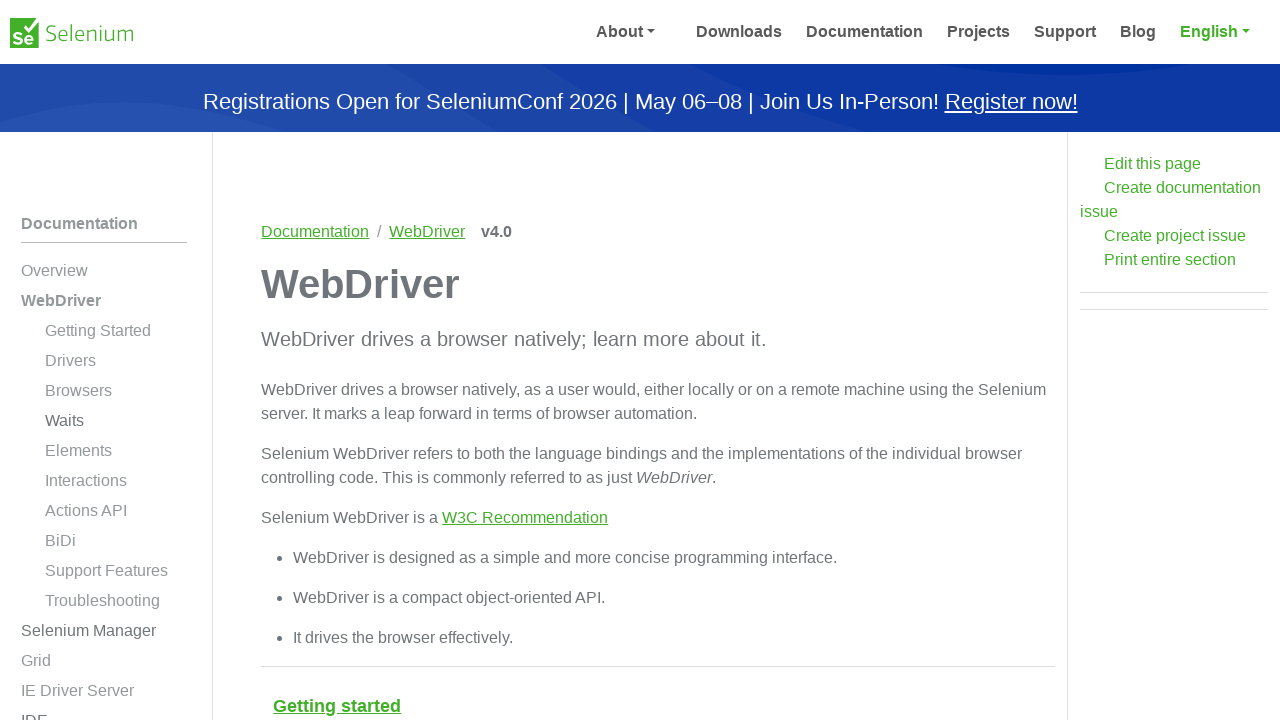

WebDriver documentation page loaded successfully
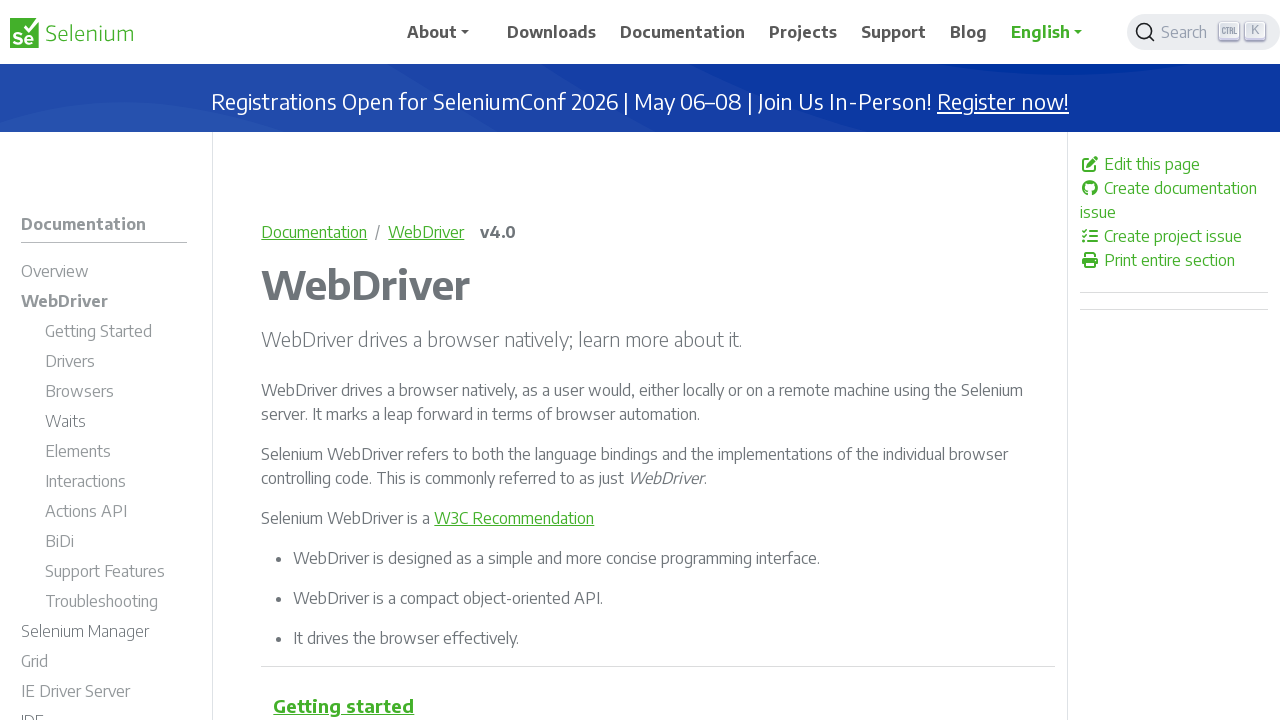

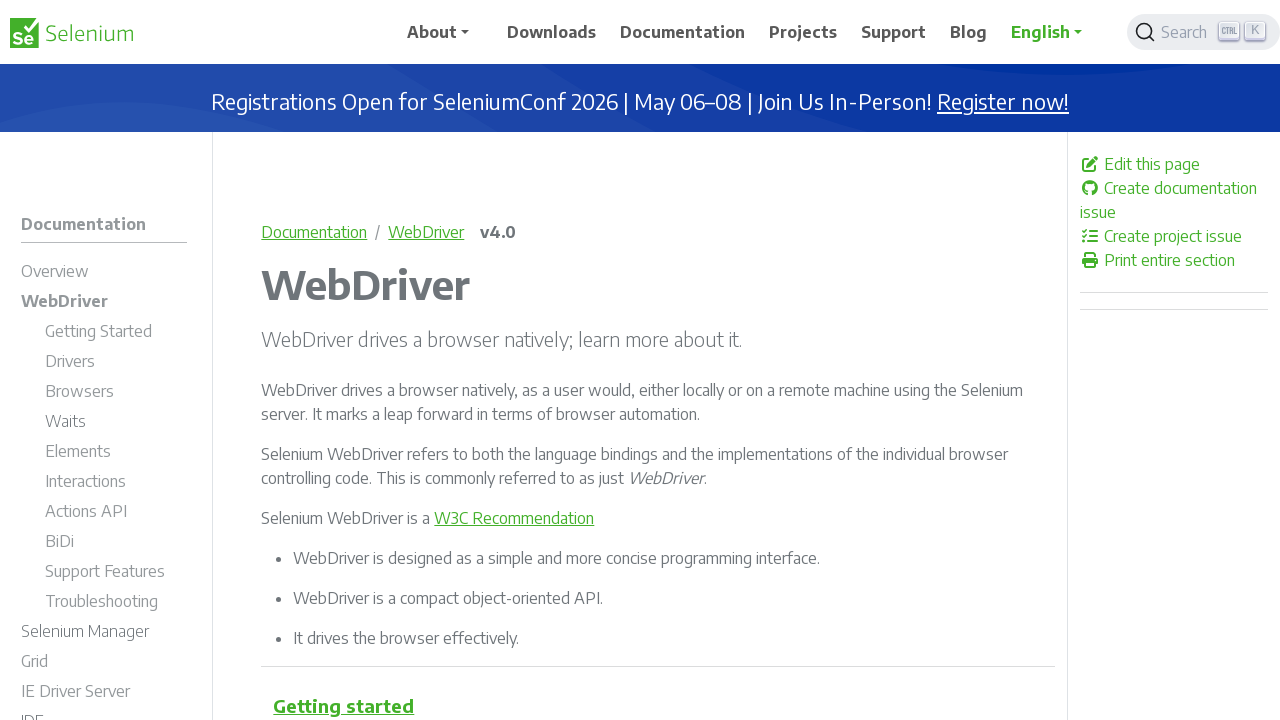